Tests drag and drop with revertable functionality by clicking the Revert Draggable tab and dragging a revertable element to the drop zone

Starting URL: https://demoqa.com/droppable

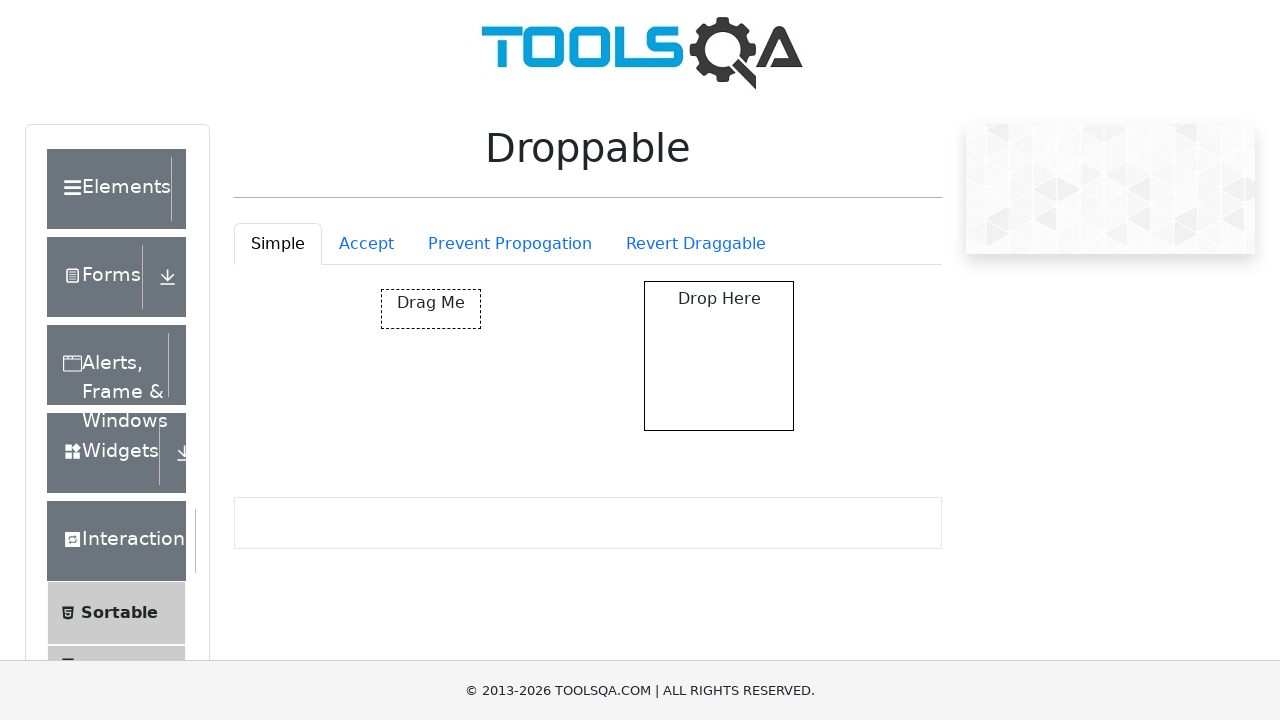

Clicked on the Revert Draggable tab at (696, 244) on #droppableExample-tab-revertable
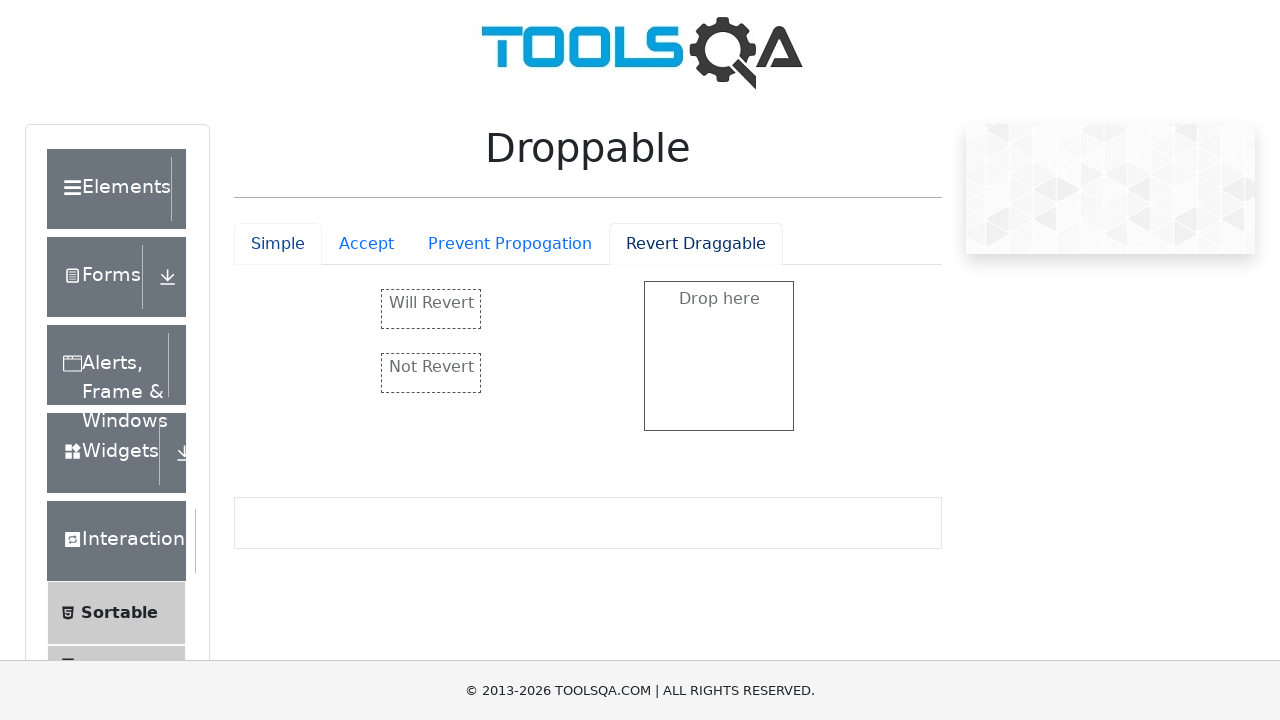

Waited for tab content to load
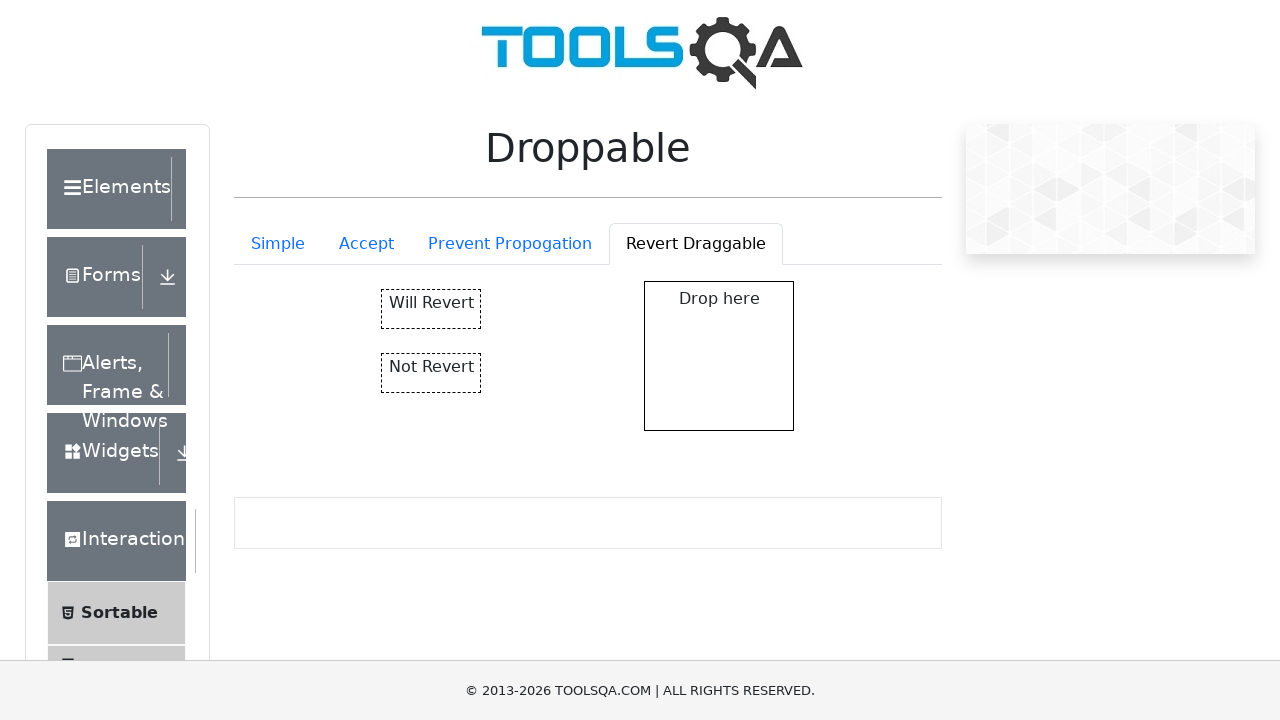

Located the revertable element
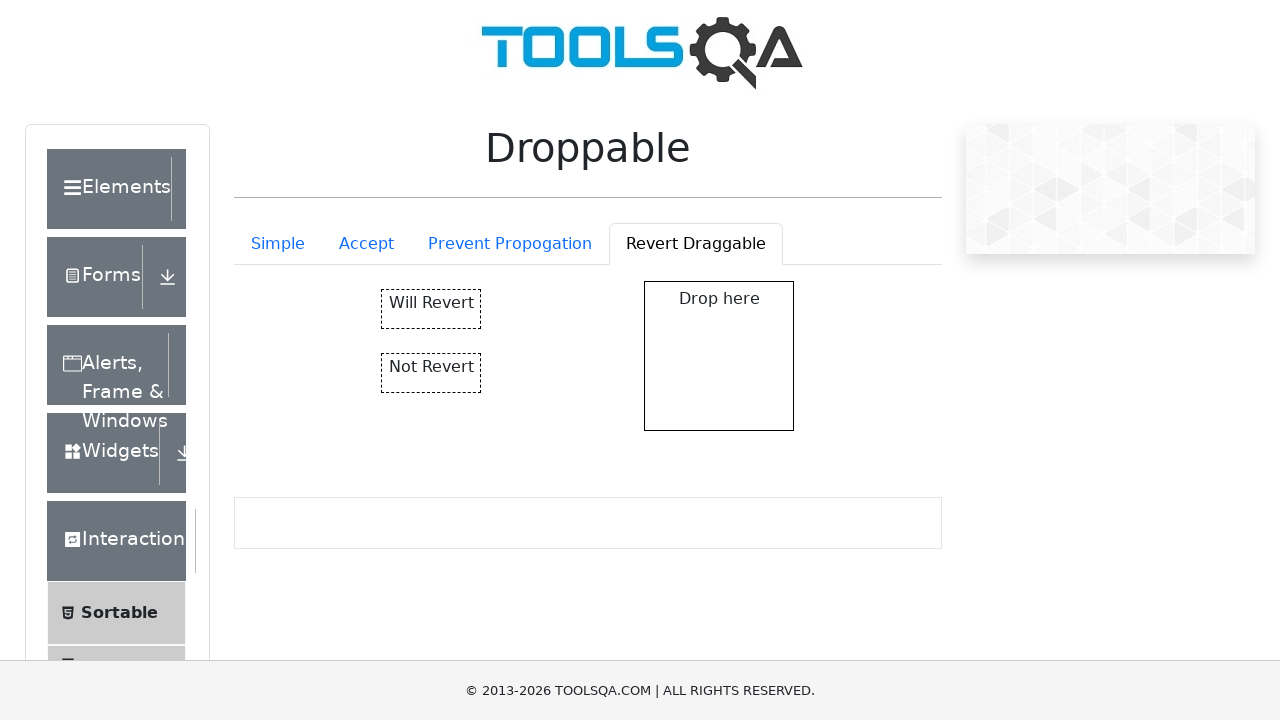

Located the drop destination
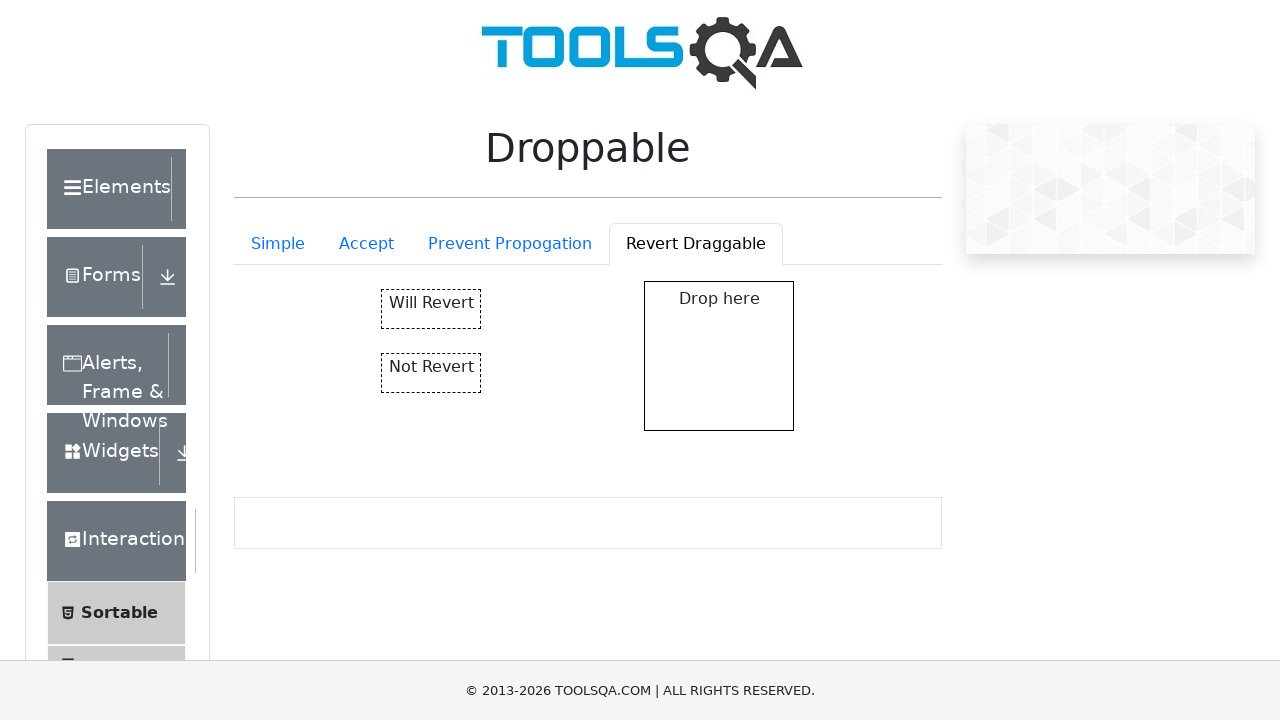

Dragged the revertable element to the drop zone at (719, 299)
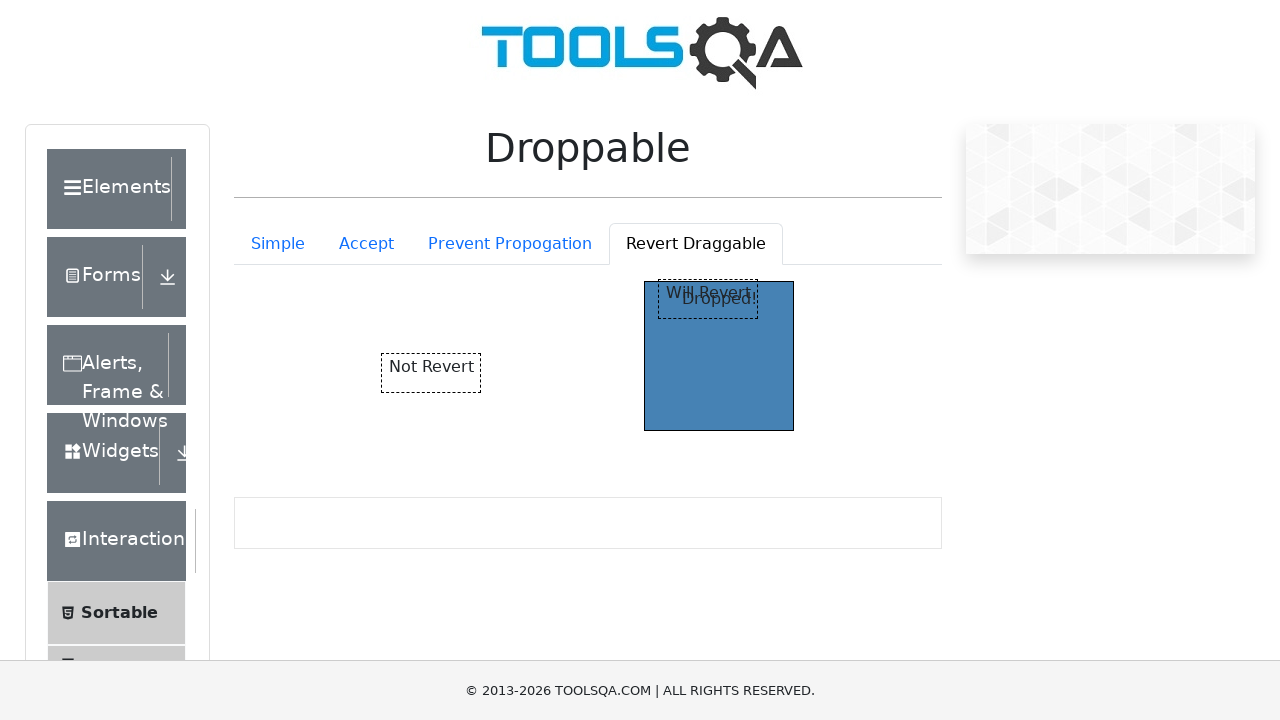

Verified that the element was successfully dropped
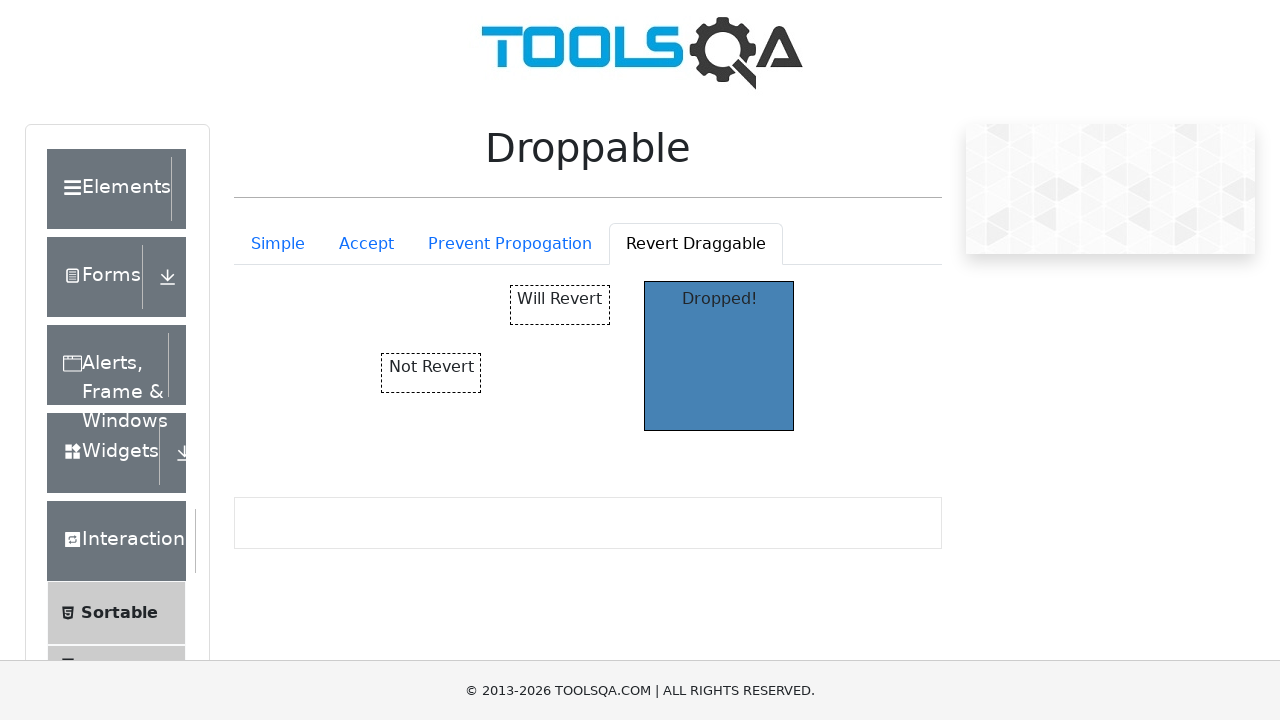

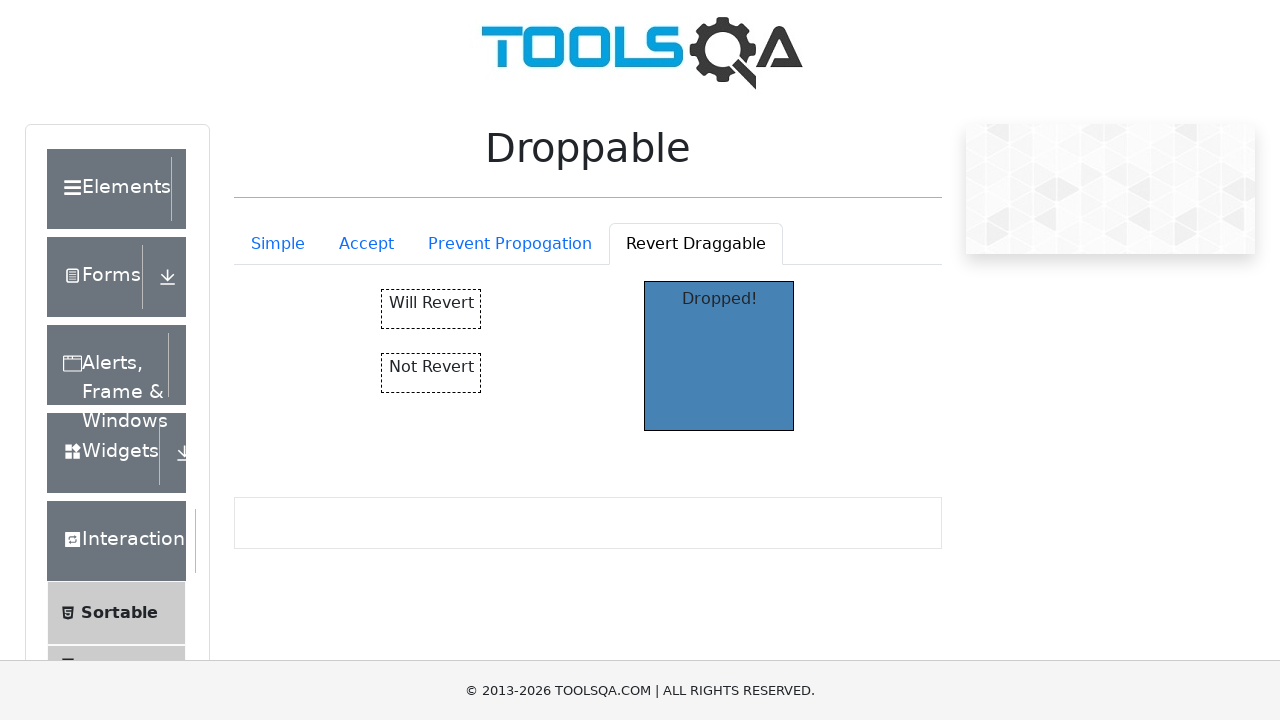